Tests clicking on the OrangeHRM company link on the login page, which opens in a new window/tab, demonstrating window handling navigation.

Starting URL: https://opensource-demo.orangehrmlive.com/web/index.php/auth/login

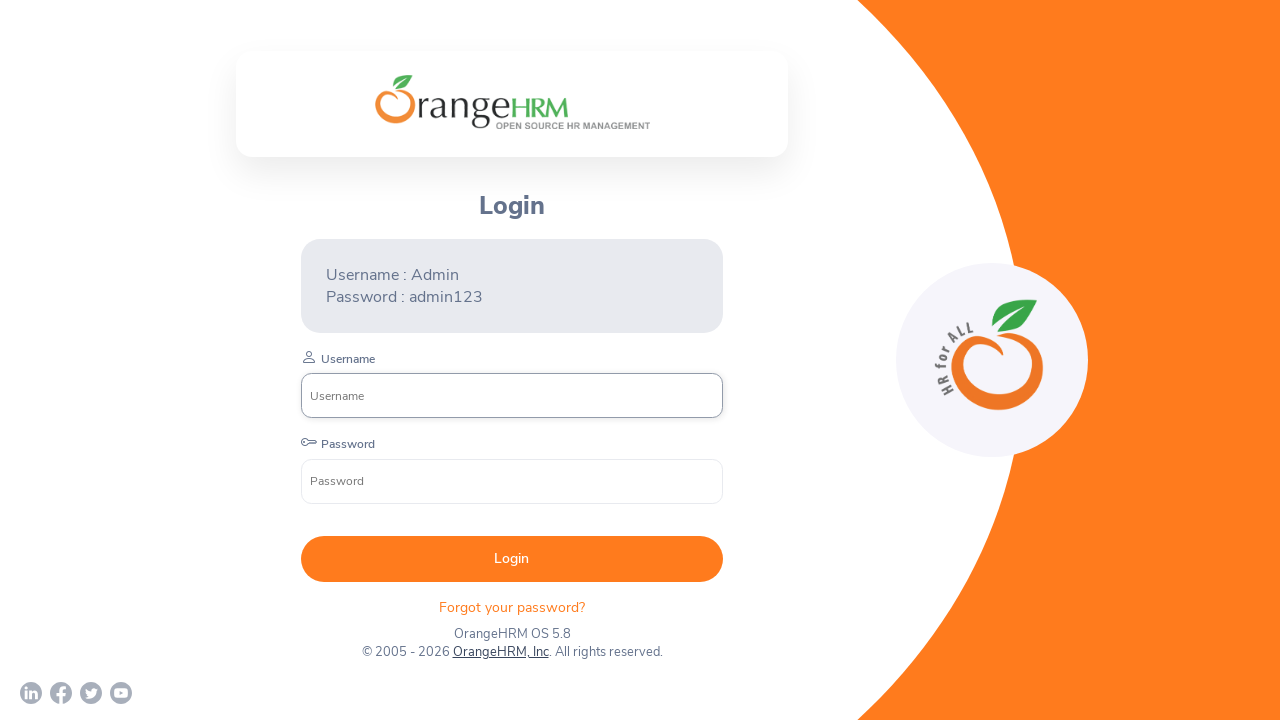

Clicked on OrangeHRM, Inc link to open new window/tab at (500, 652) on xpath=//a[normalize-space()='OrangeHRM, Inc']
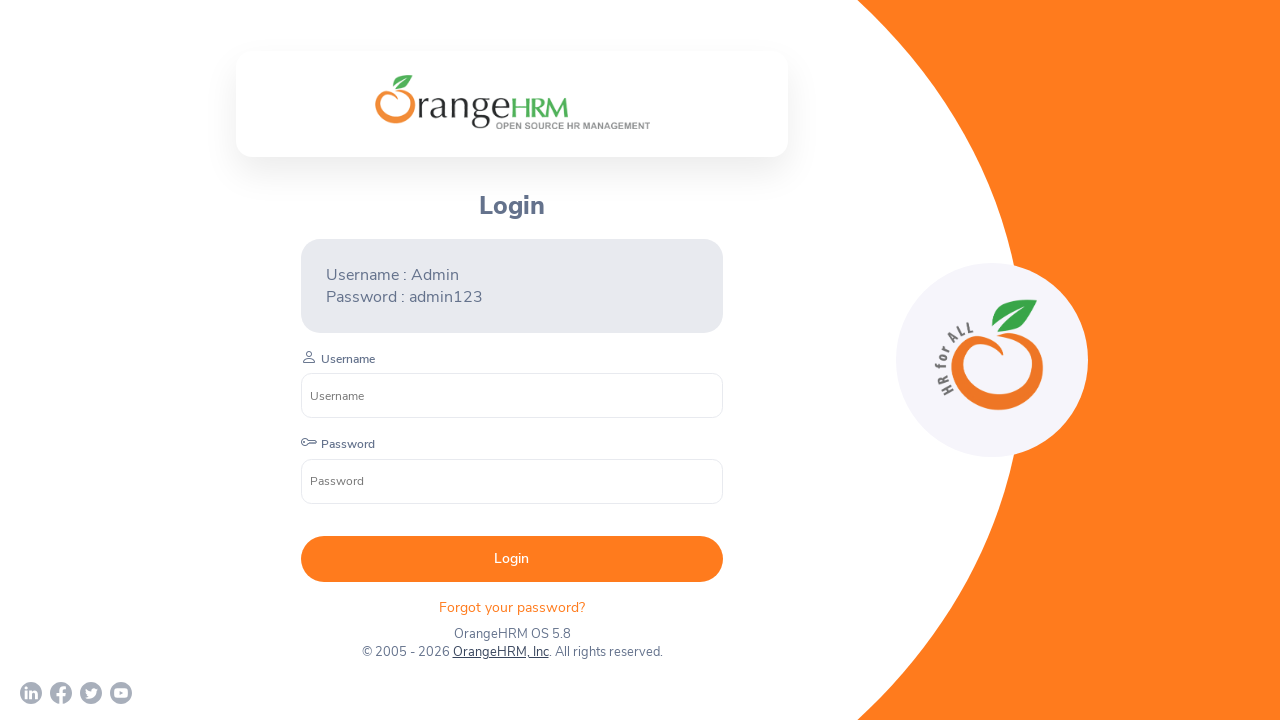

Captured new page object from opened window/tab
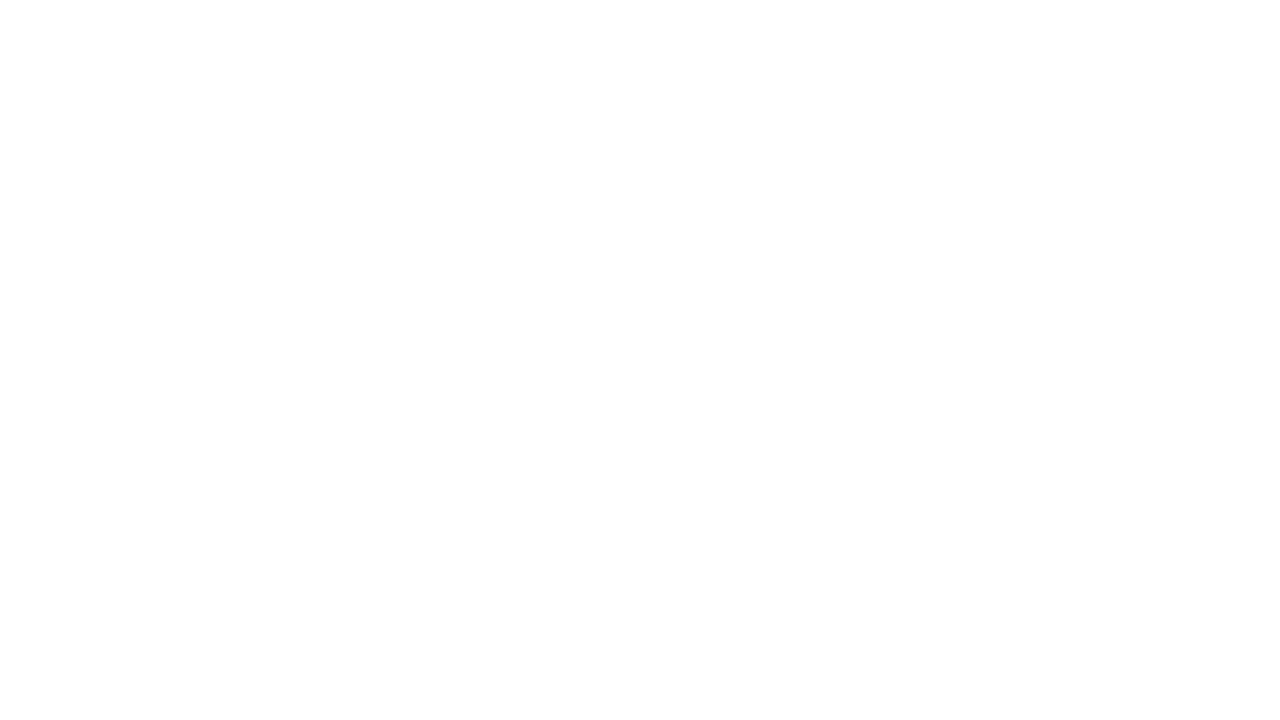

New page loaded successfully
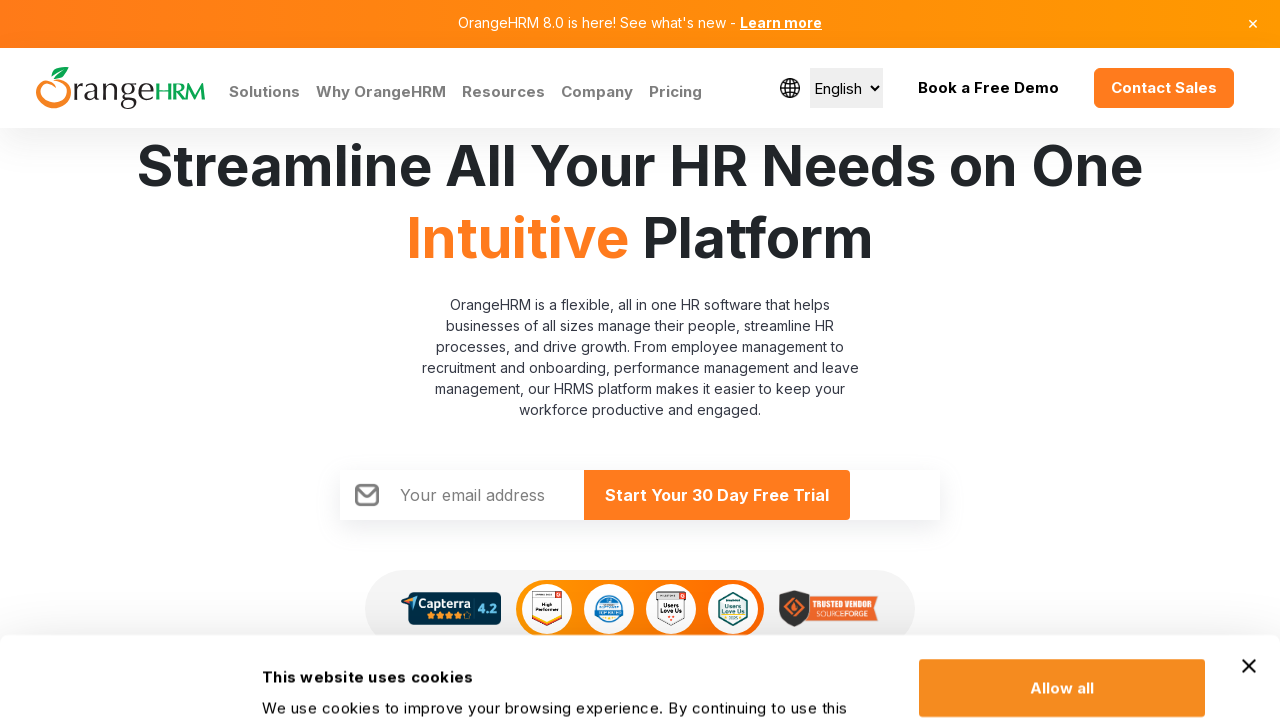

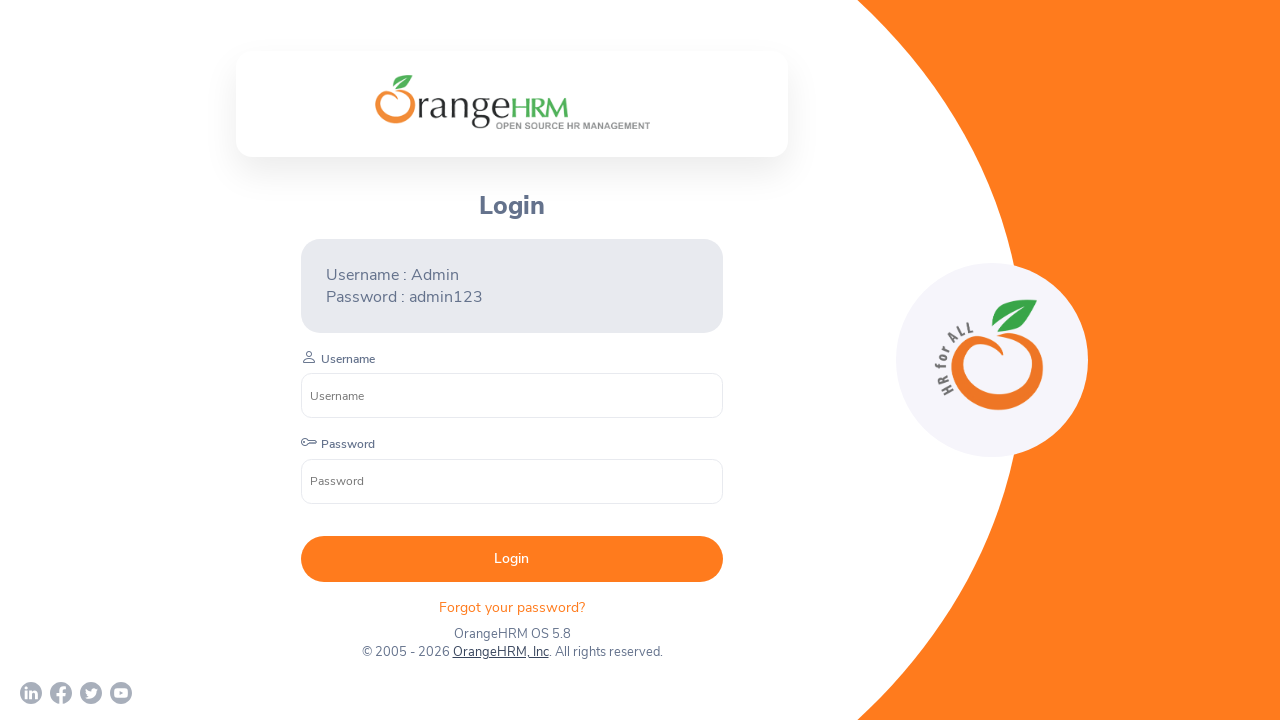